Tests navigation to the About Us page by clicking the About Us link on the ParaBank homepage

Starting URL: https://parabank.parasoft.com/parabank/index.htm

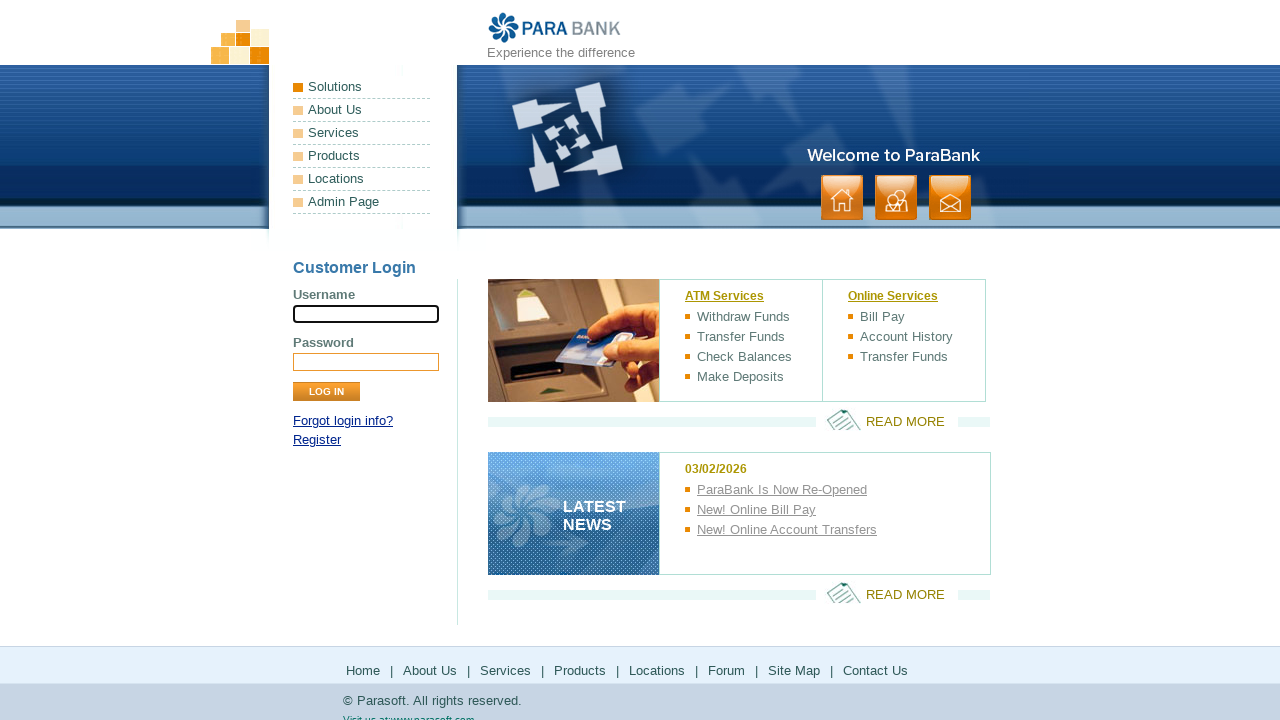

Clicked the About Us link on ParaBank homepage at (362, 110) on a:text('About Us')
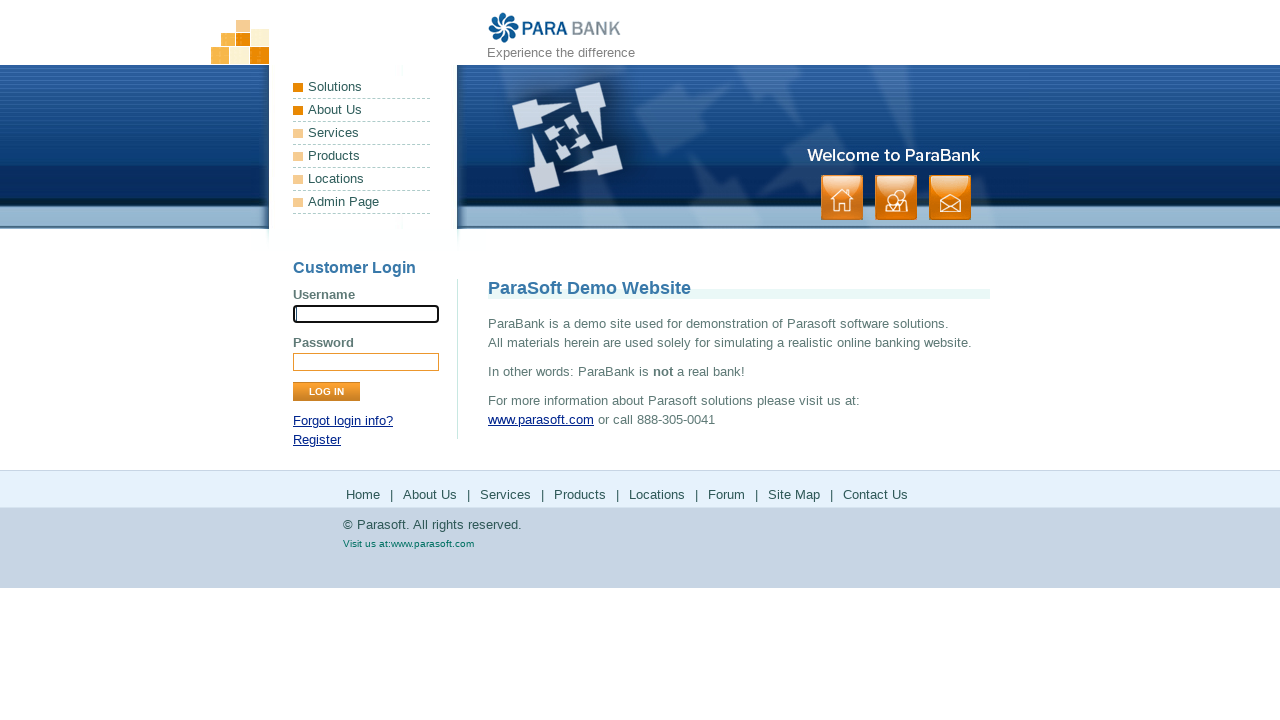

Navigation to About Us page completed
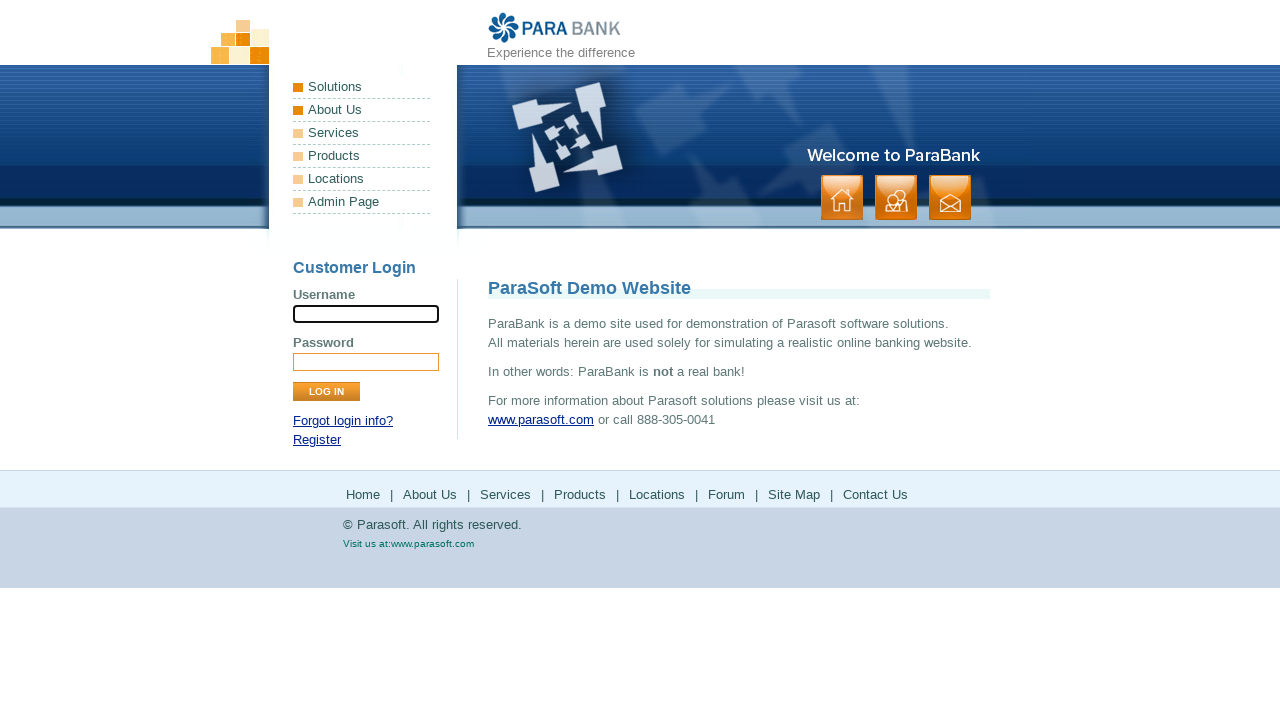

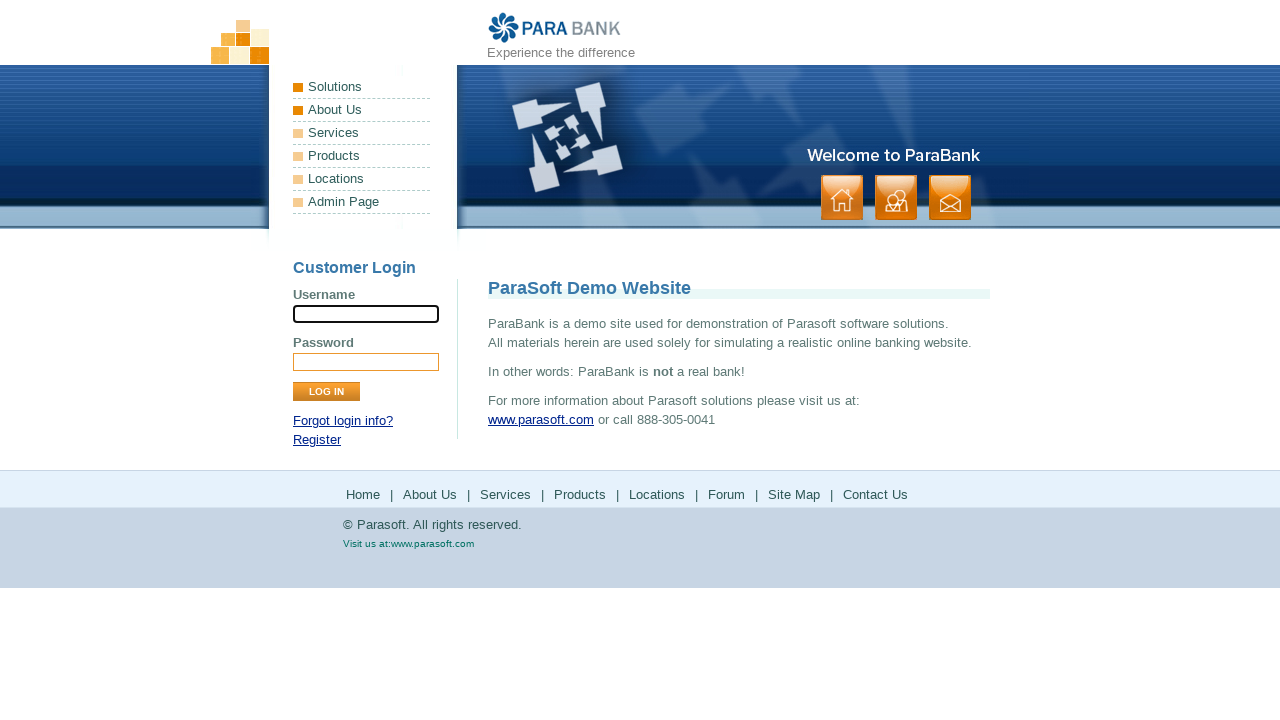